Tests navigation through a demo automation site by clicking skip sign-in, hovering over menu items, navigating to alerts page, and accepting an alert dialog

Starting URL: https://demo.automationtesting.in/Index.html

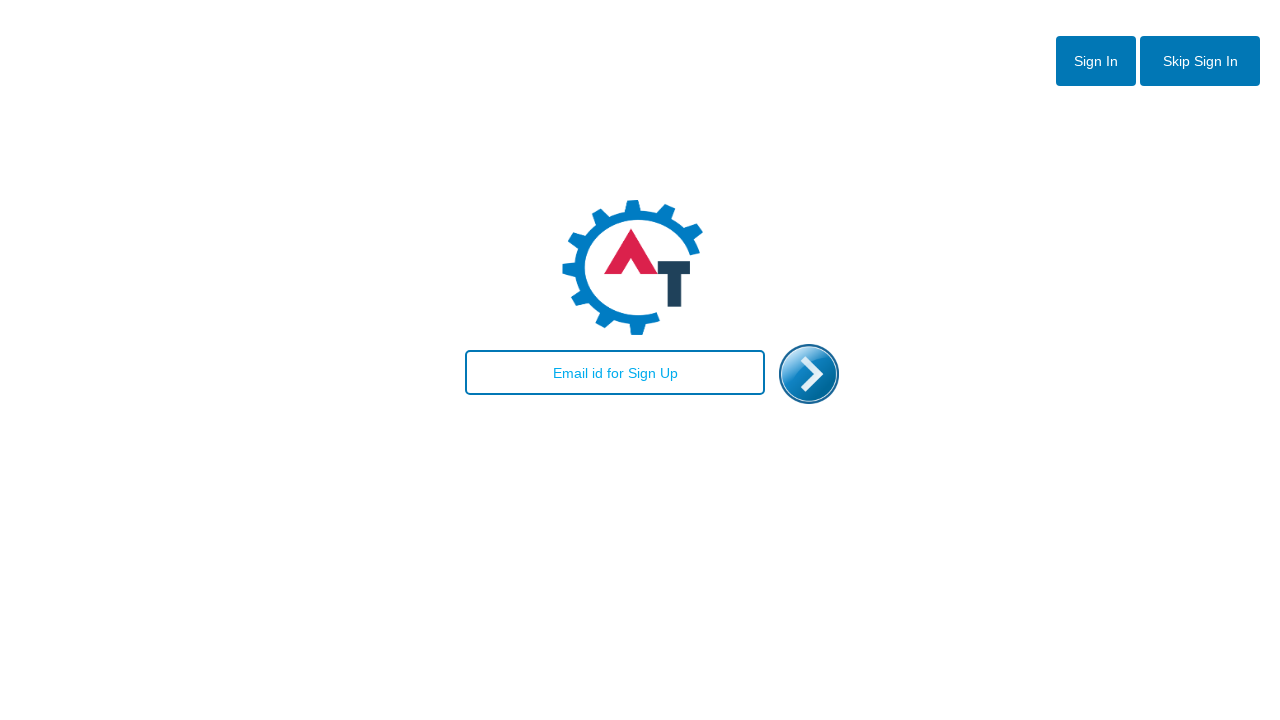

Clicked 'Skip Sign In' button at (1200, 61) on #btn2
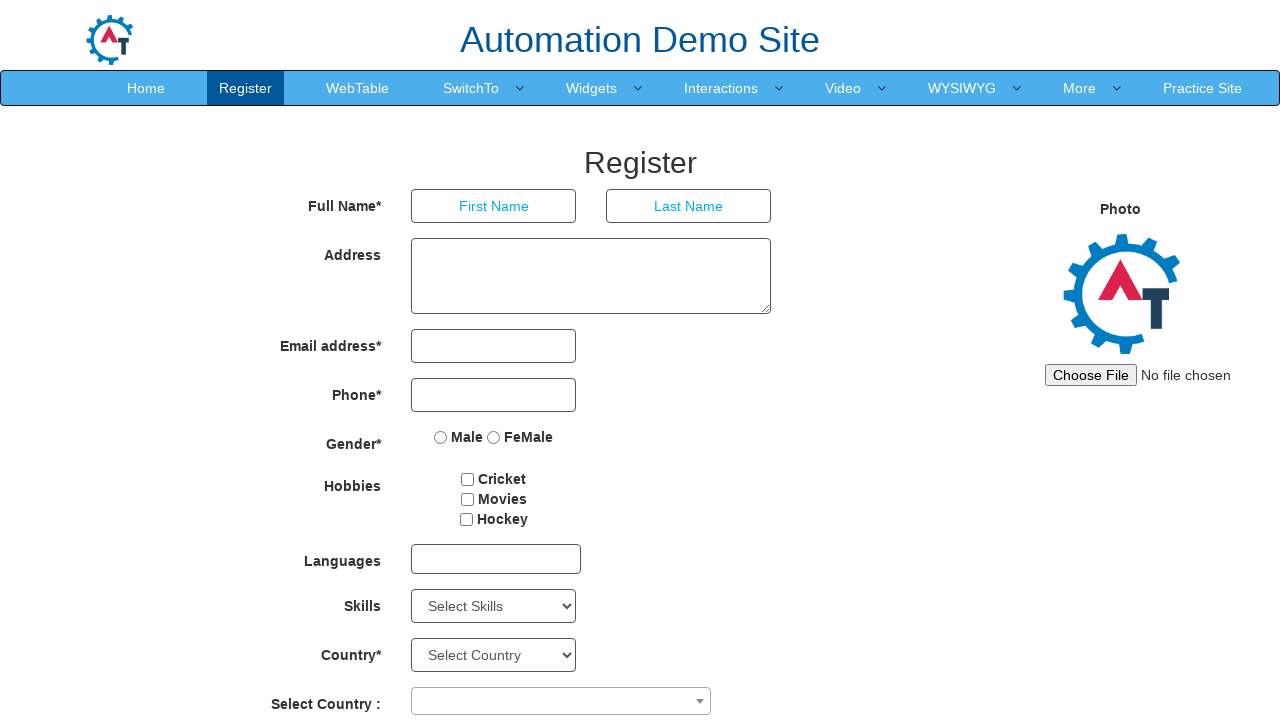

Hovered over 'SwitchTo' menu item at (471, 88) on a:has-text('SwitchTo')
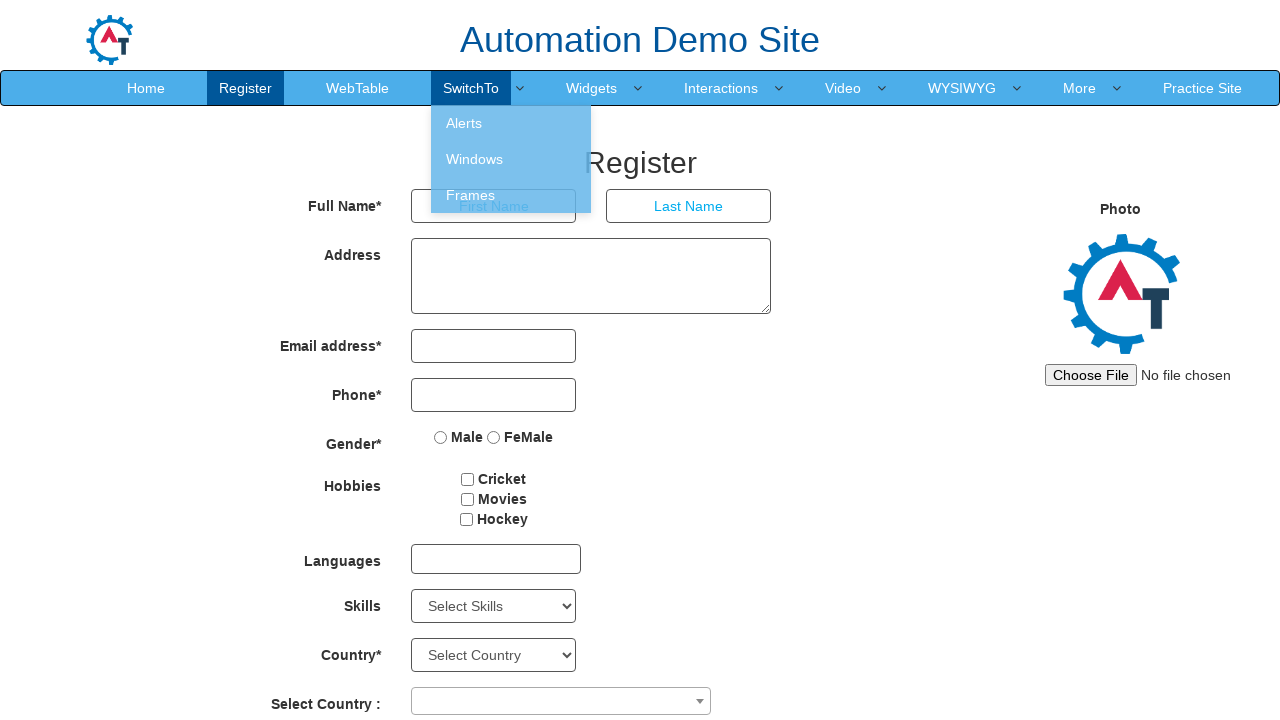

Clicked on 'Alerts' link in dropdown menu at (511, 123) on a:has-text('Alerts')
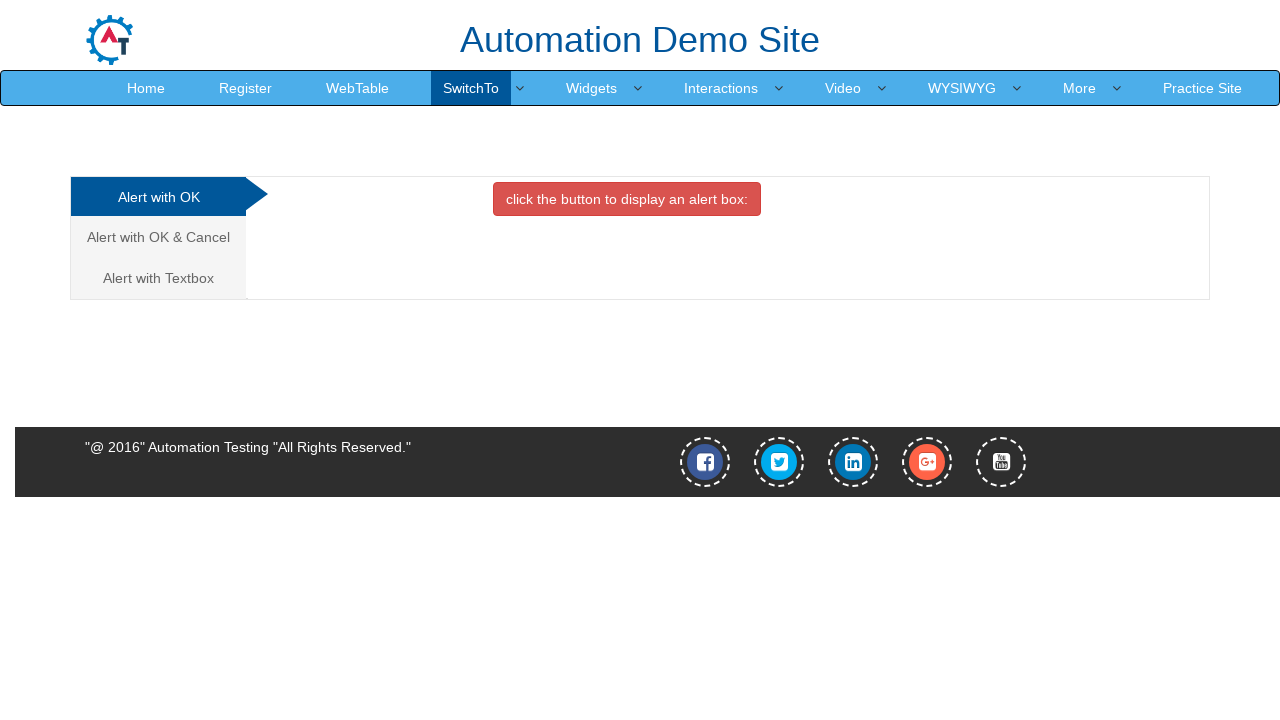

Clicked button to trigger alert dialog at (627, 199) on button:has-text('alert box:')
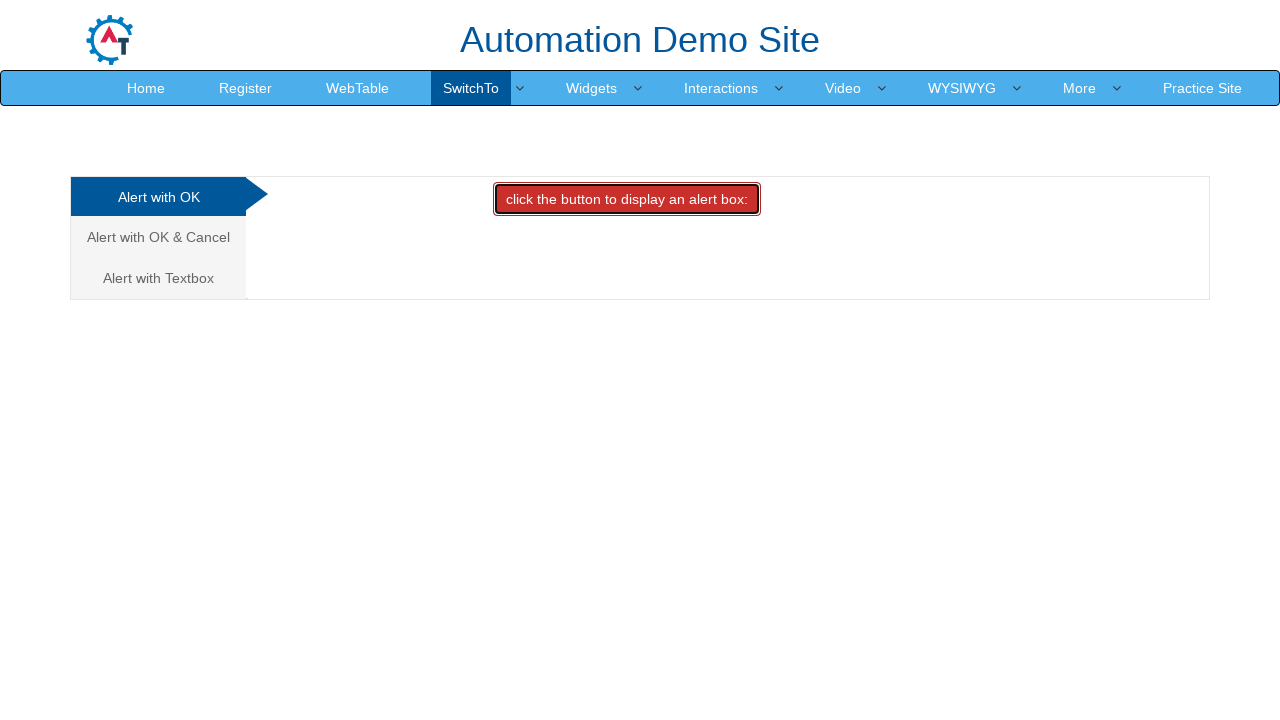

Set up dialog handler to accept alert
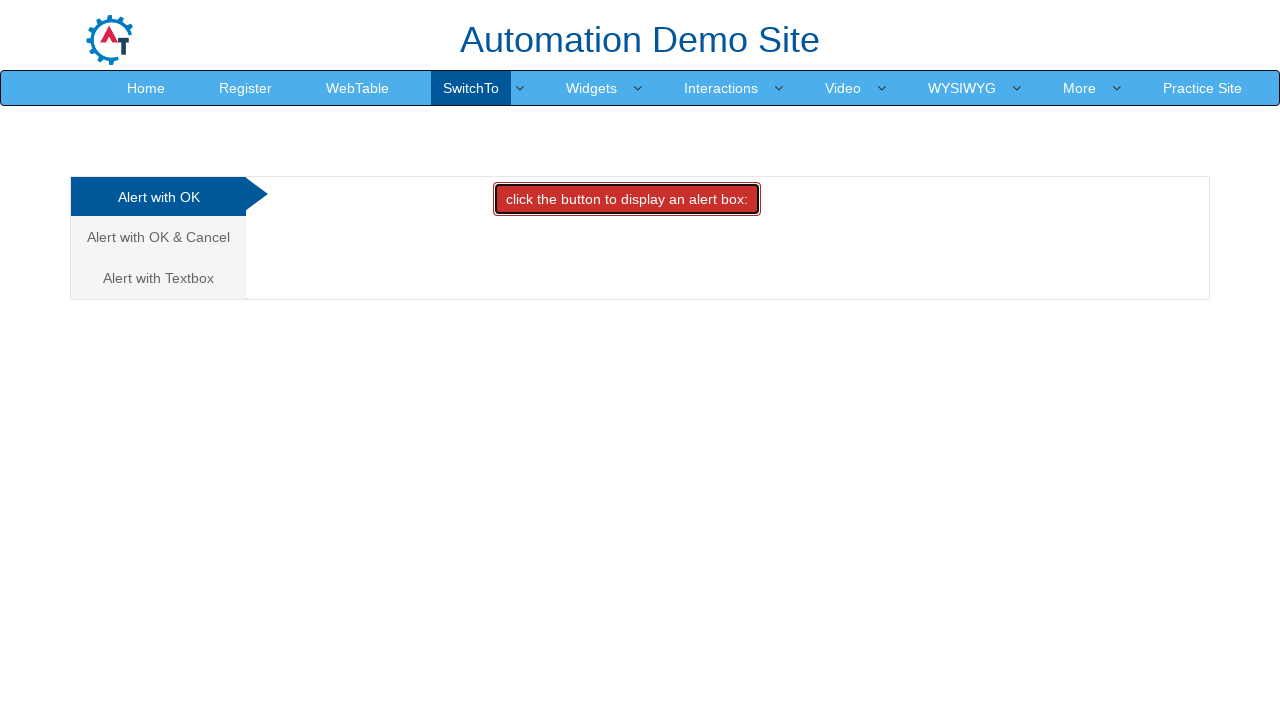

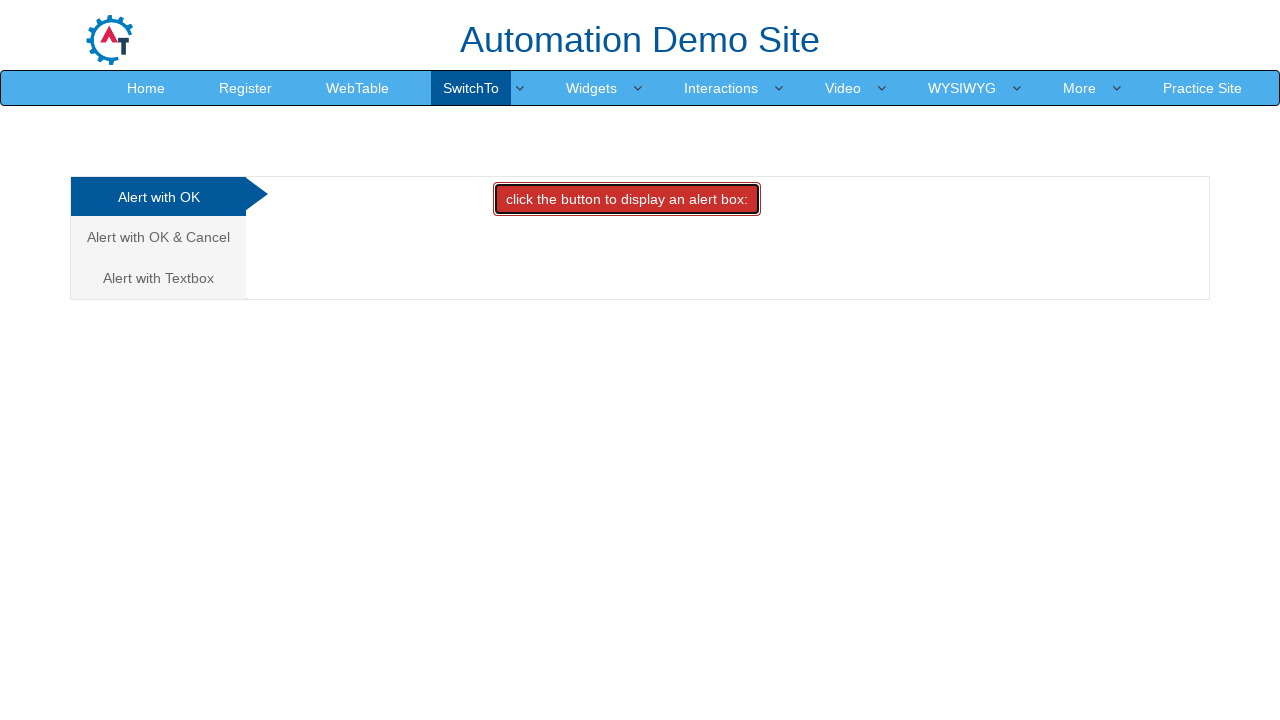